Tests adding items to cart by clicking the add button on three different products on a grocery shopping practice website

Starting URL: https://rahulshettyacademy.com/seleniumPractise/#/

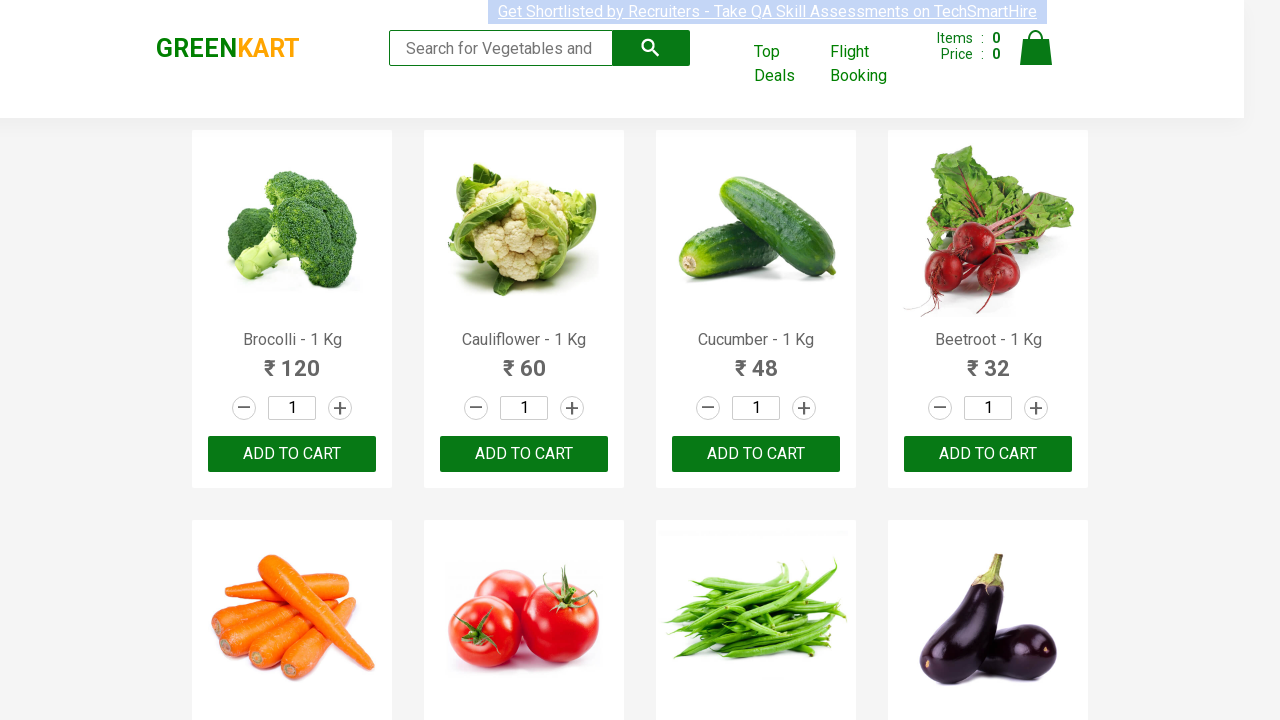

Clicked add to cart button on first product at (292, 454) on xpath=//div[3]/button
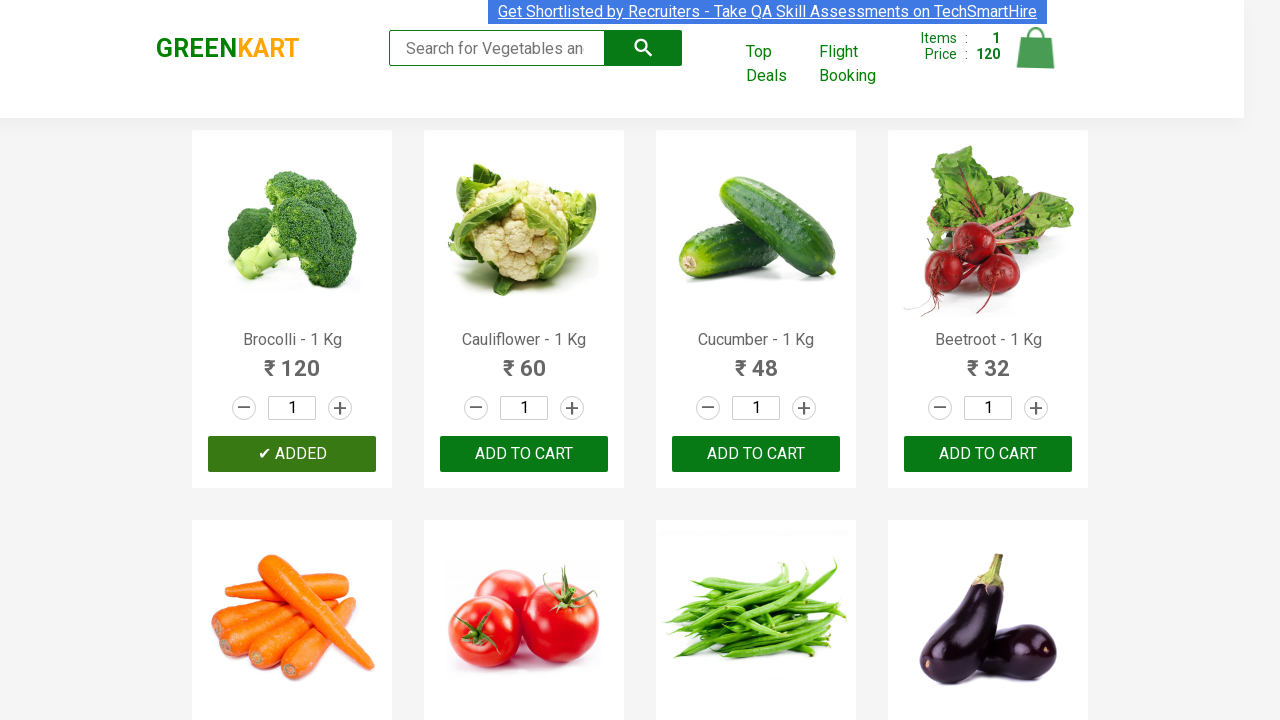

Clicked add to cart button on second product at (524, 454) on xpath=//div[2]/div[3]/button
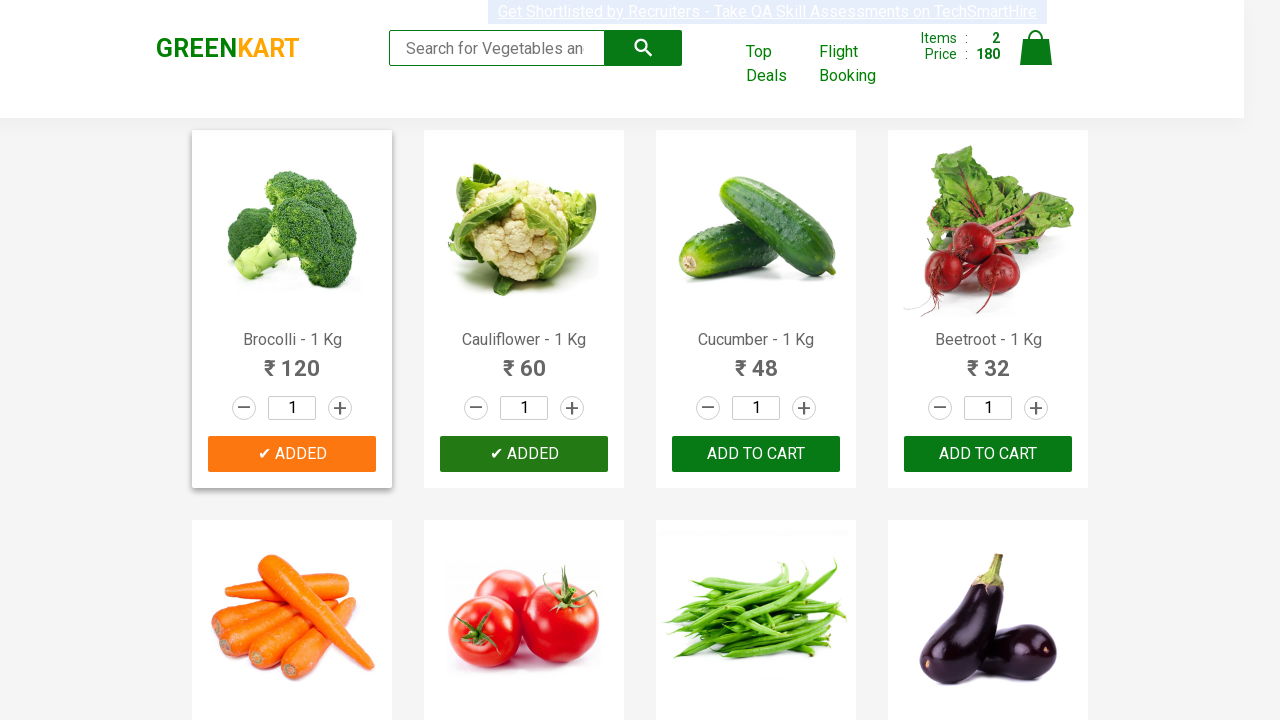

Clicked add to cart button on third product at (756, 454) on xpath=//div[3]/div[3]/button
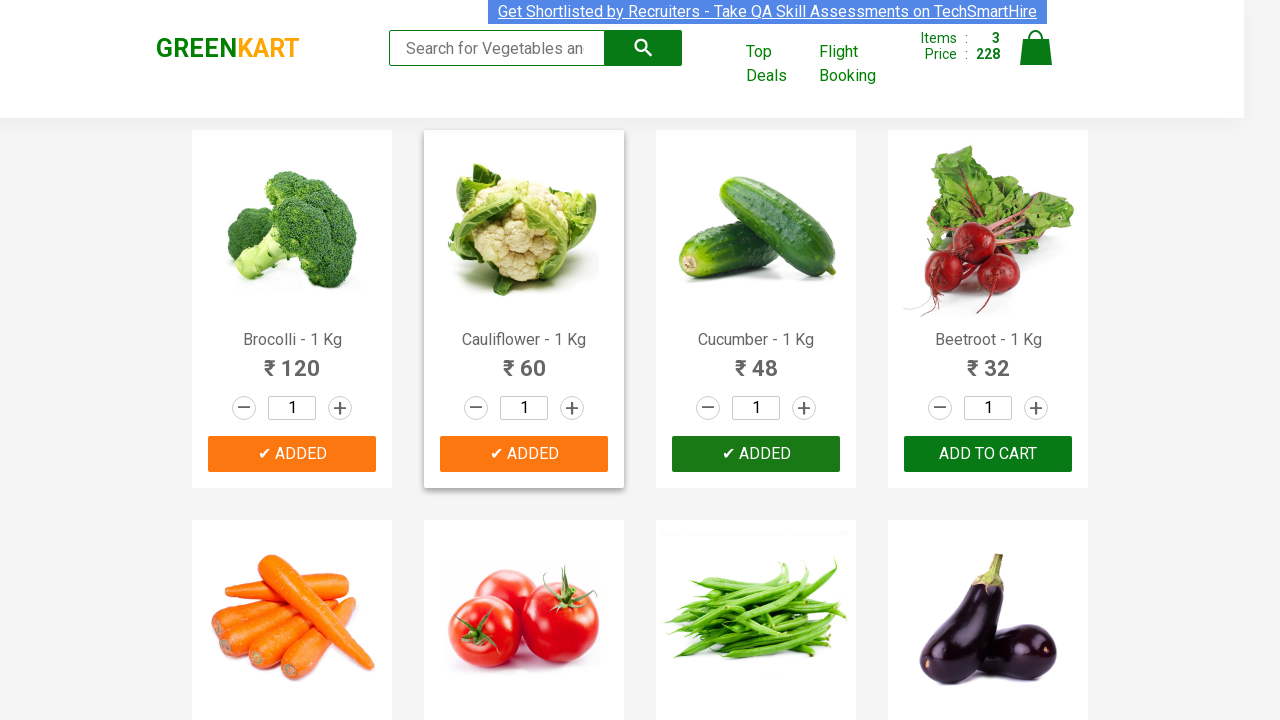

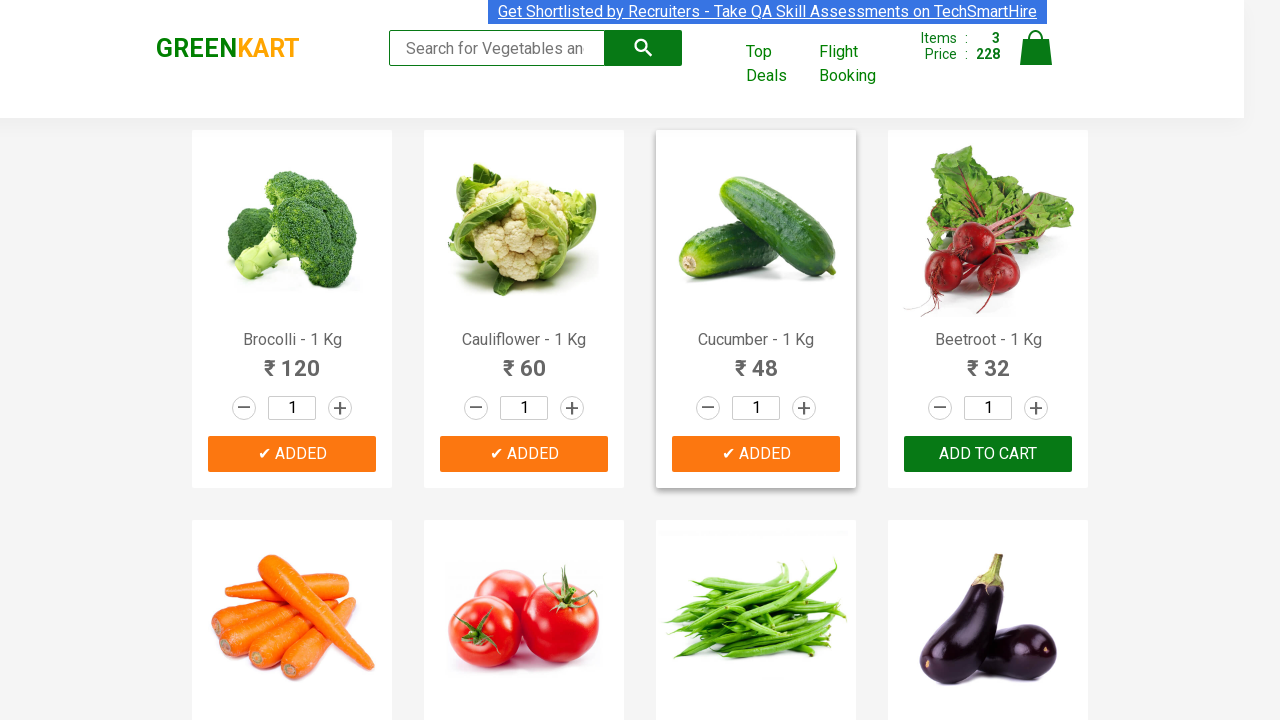